Tests clicking the middle-left square on the Tic Tac Toe board and verifies that a mark appears

Starting URL: https://playtictactoe.org/

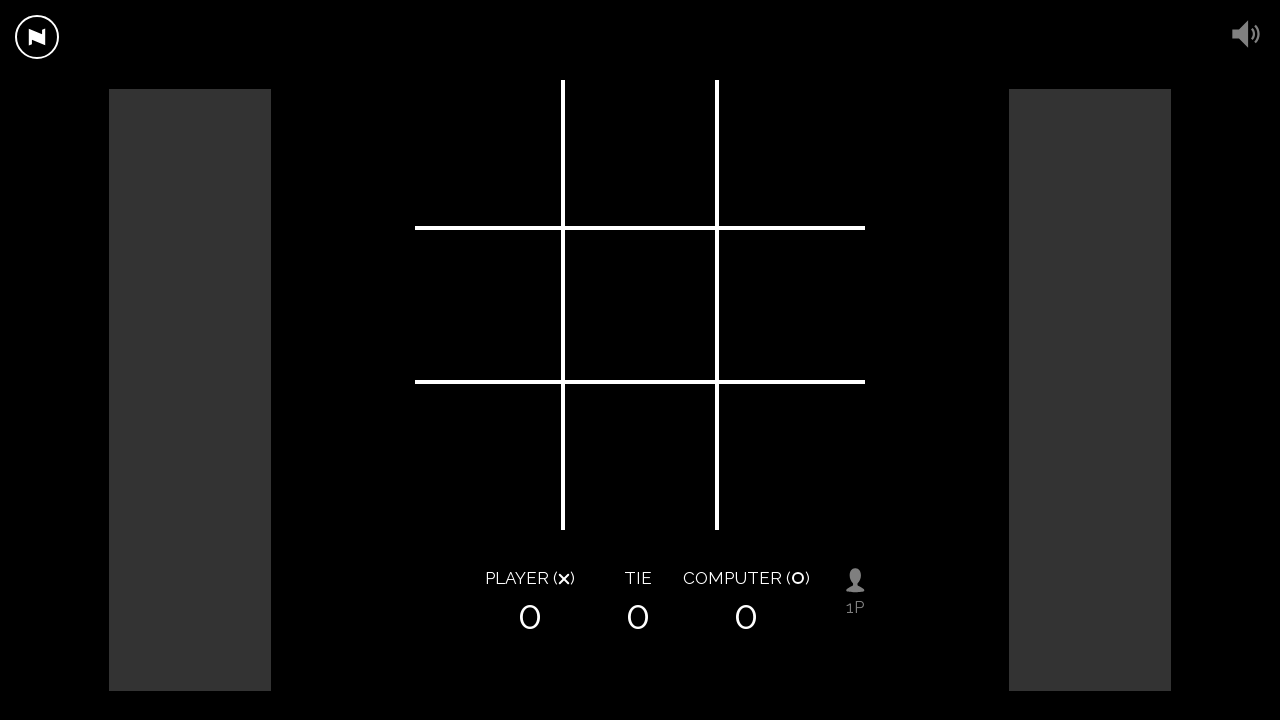

Navigated to Tic Tac Toe game at https://playtictactoe.org/
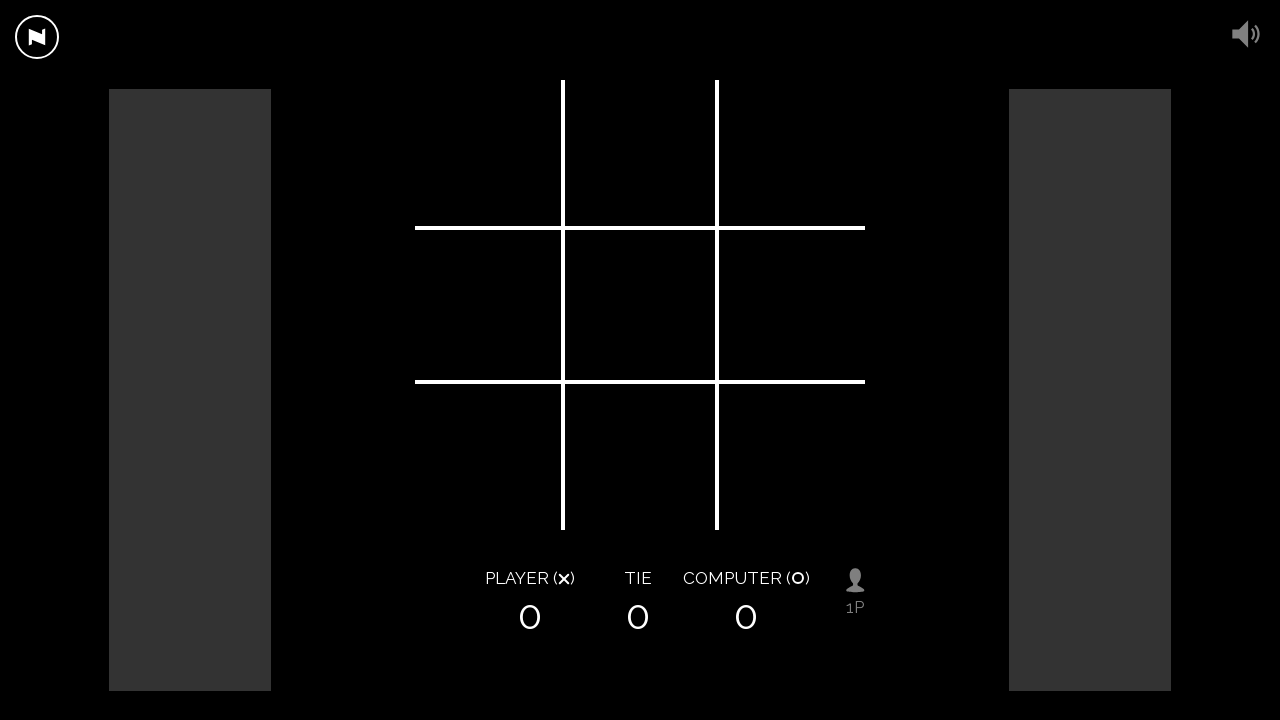

Clicked the middle-left square on the Tic Tac Toe board at (490, 305) on .square.left:not(.top):not(.bottom)
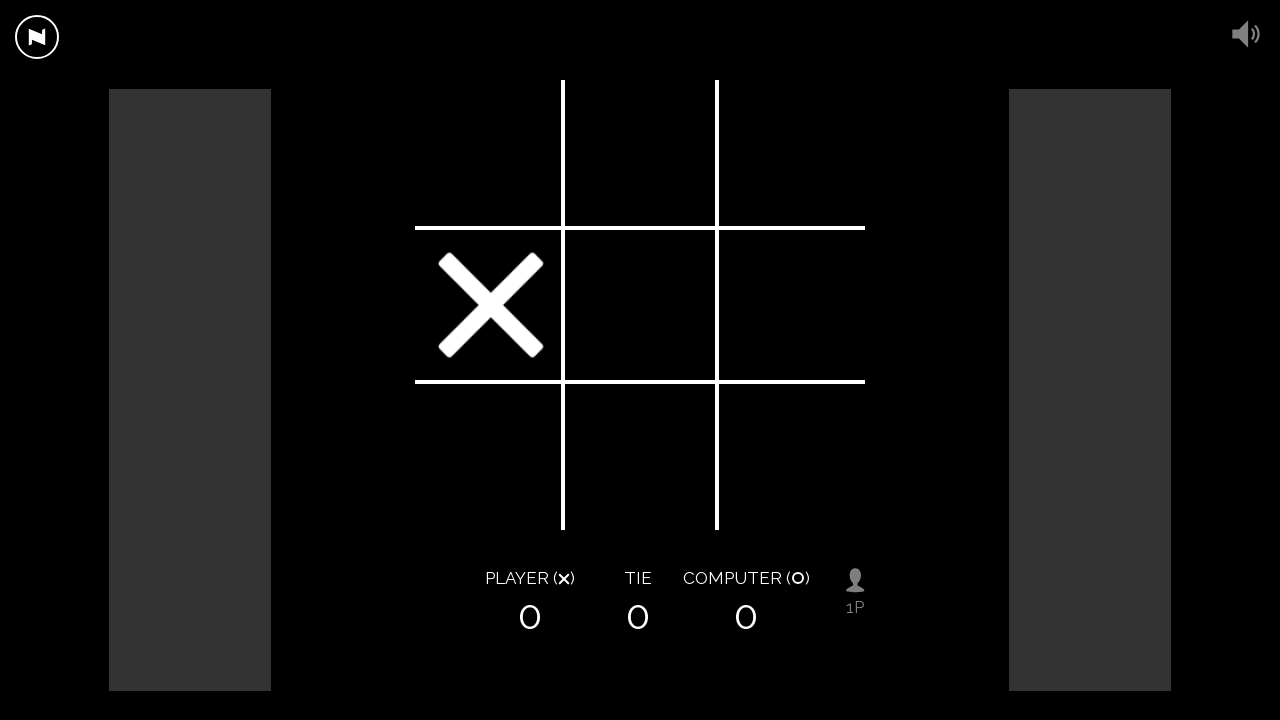

Verified that a mark appeared in the middle-left square
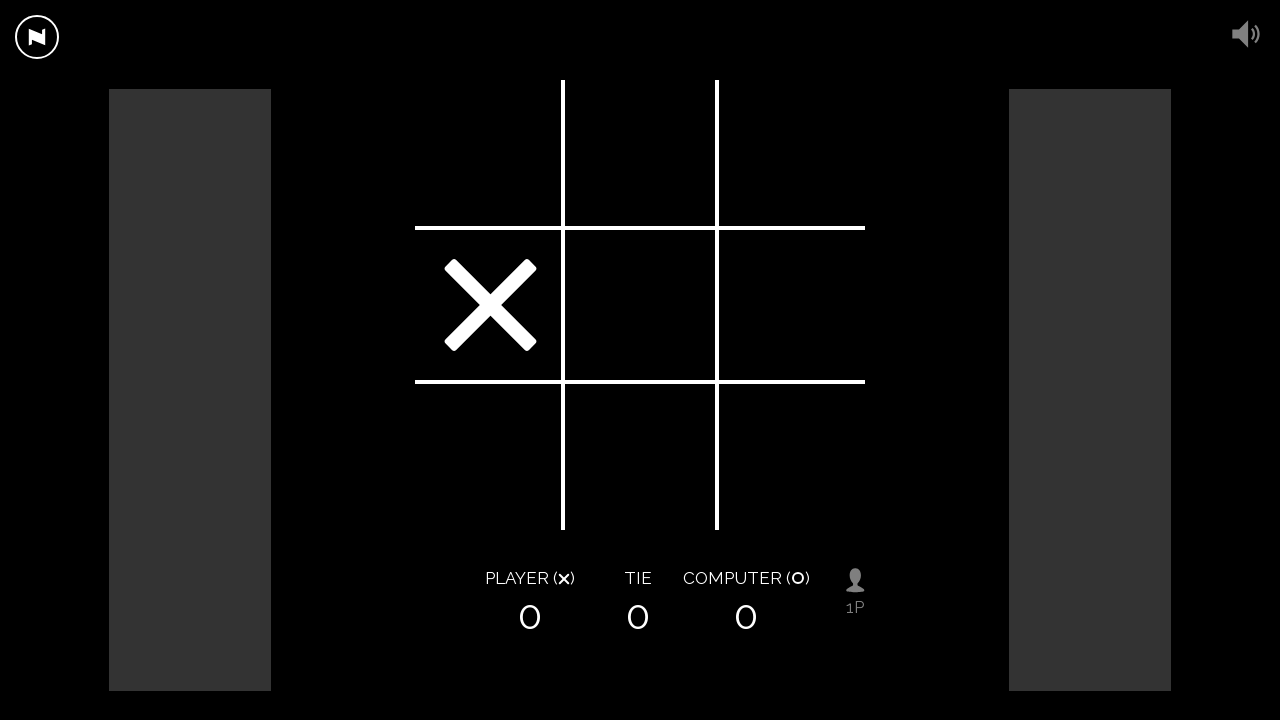

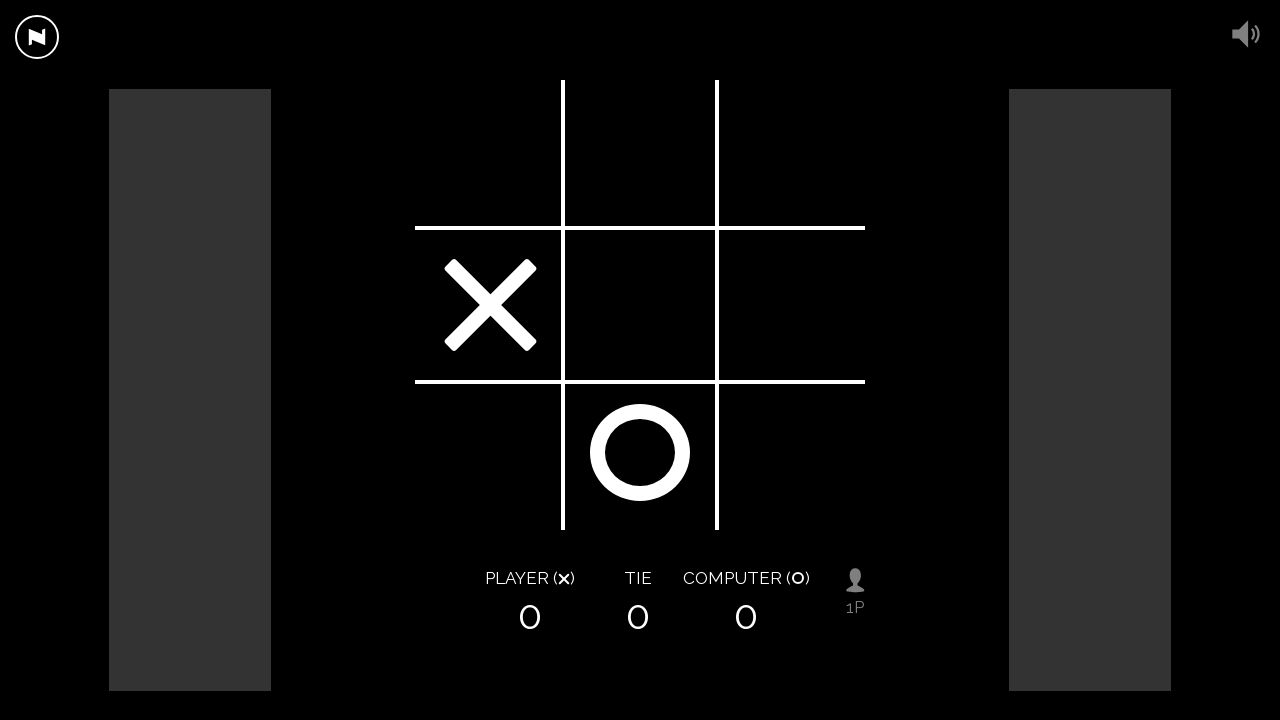